Tests shadow DOM access by locating a shadow host element and verifying content within its shadow root

Starting URL: http://watir.com/examples/shadow_dom.html

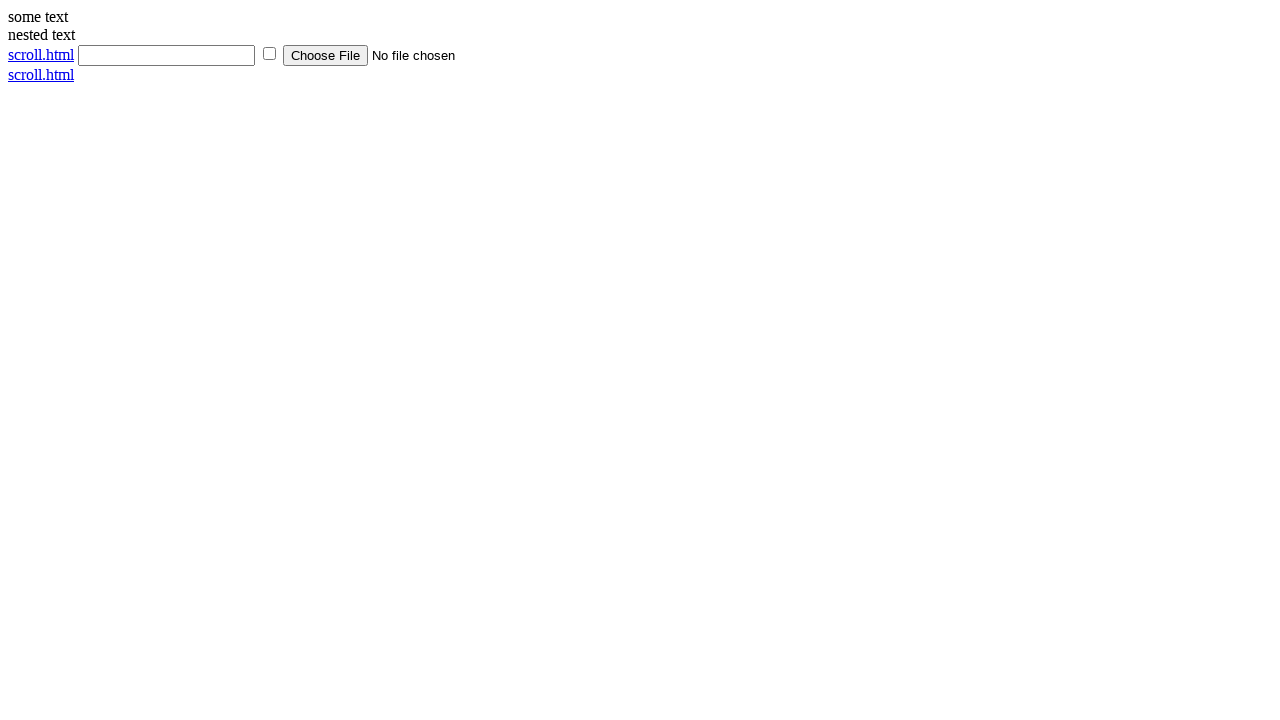

Navigated to shadow DOM example page
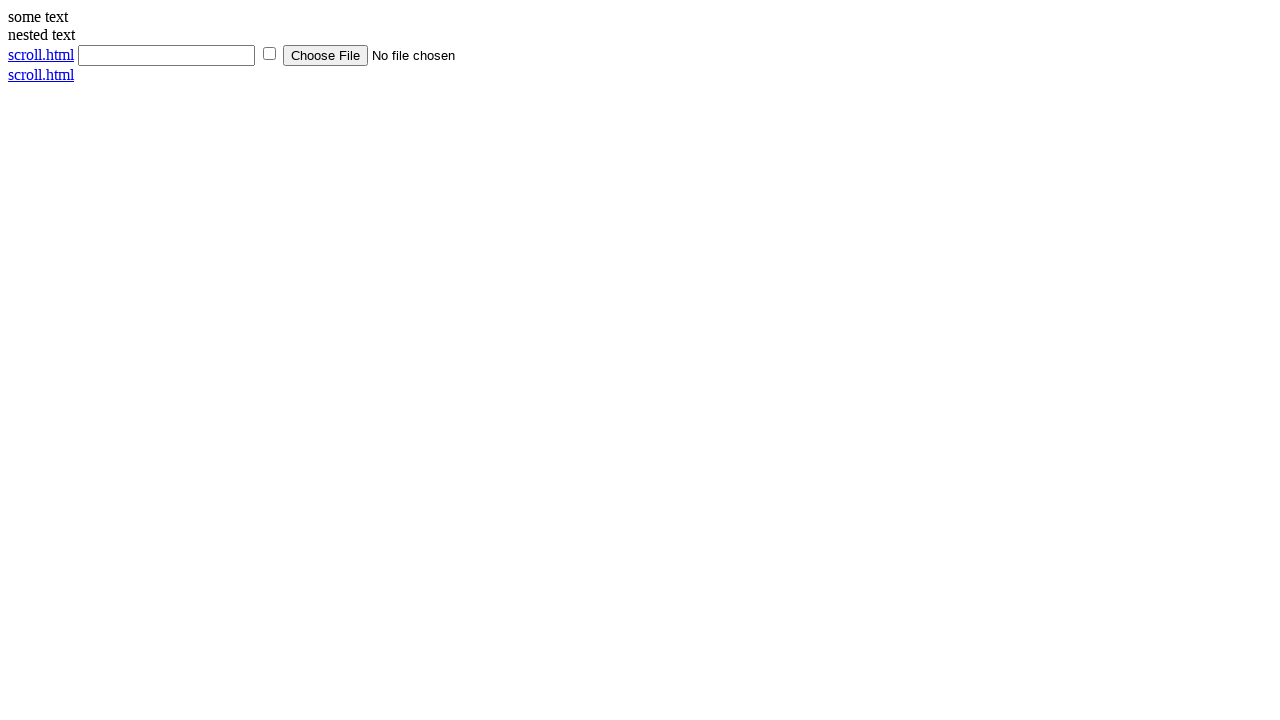

Located shadow host element with ID 'shadow_host'
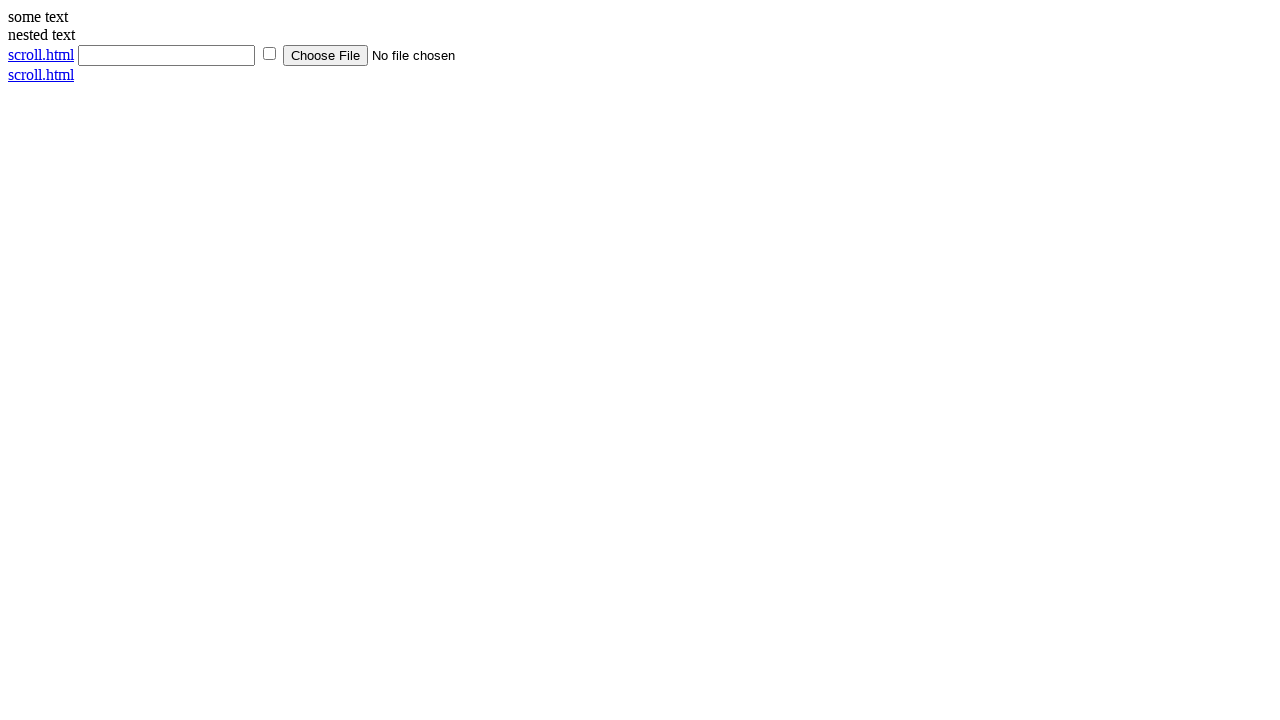

Located shadow DOM content element with ID 'shadow_content' inside shadow host
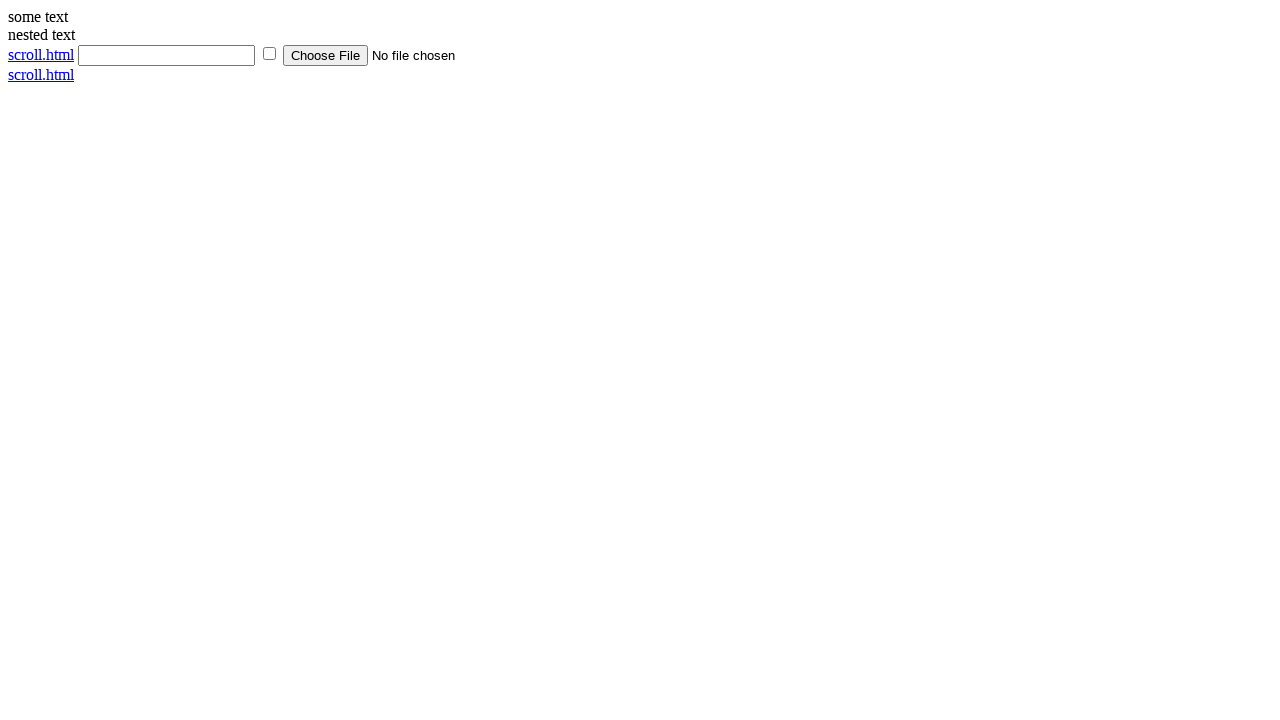

Verified shadow content text equals 'some text'
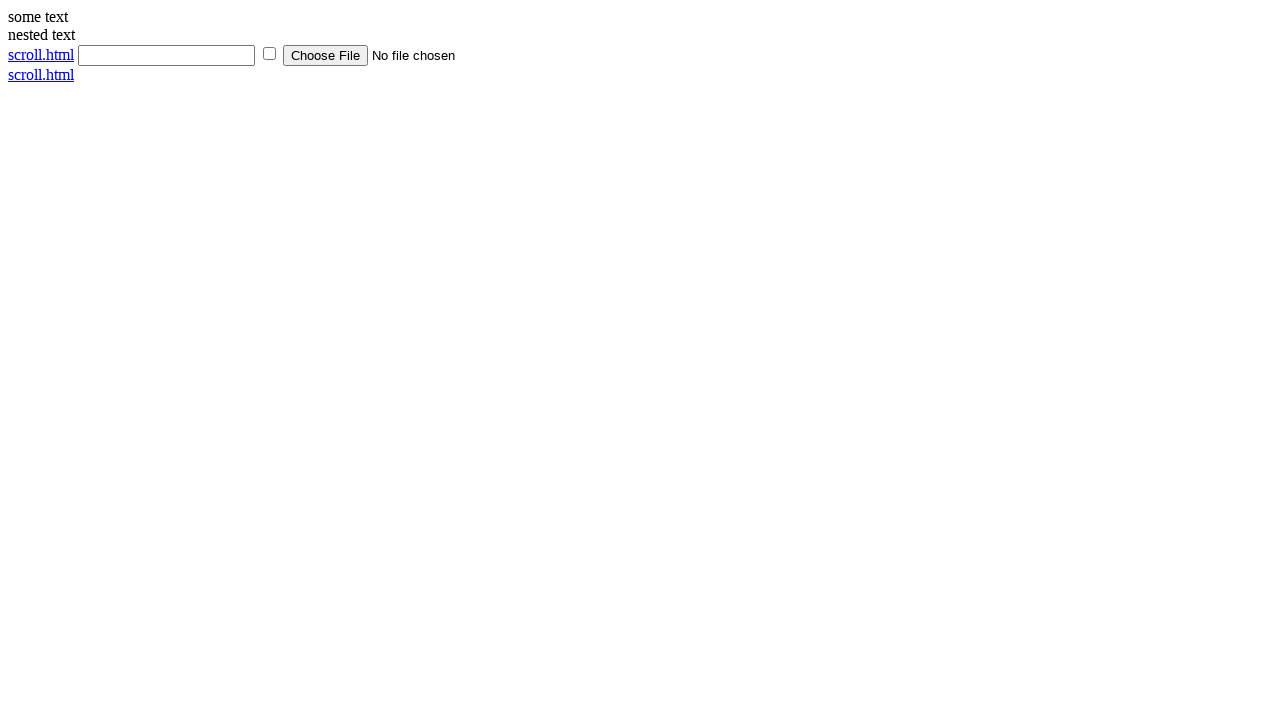

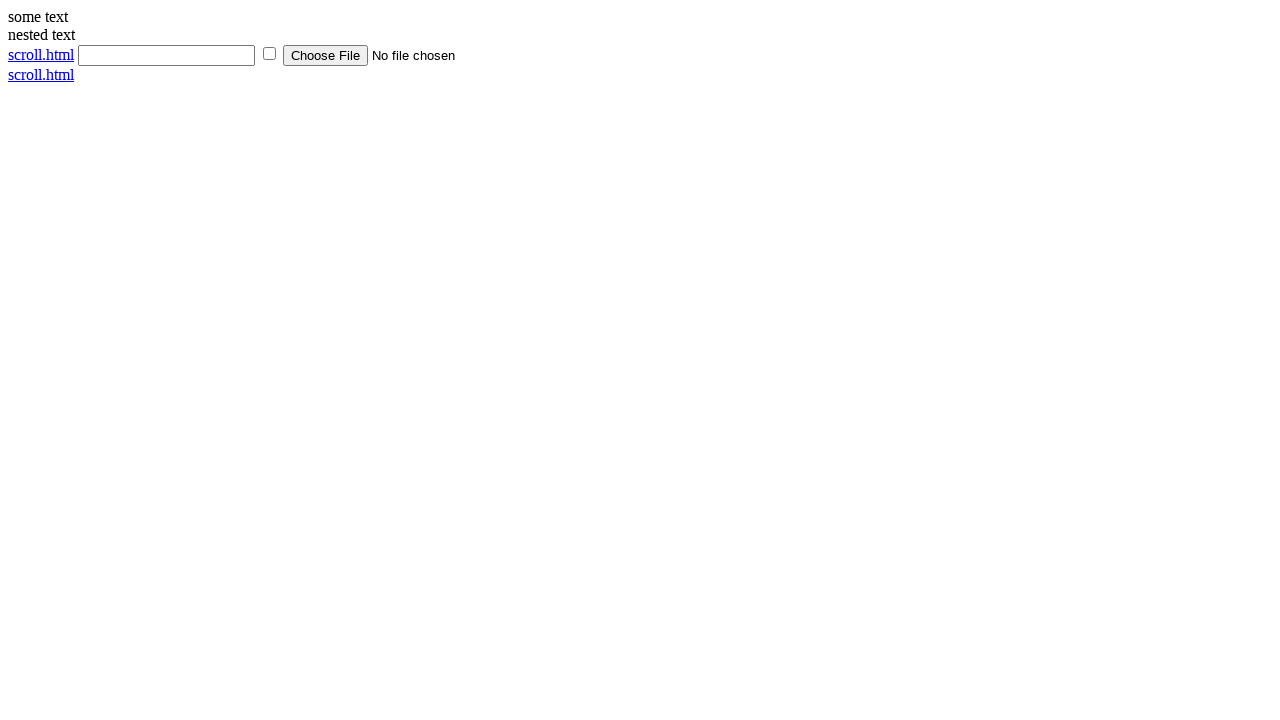